Tests date picker functionality by selecting a specific date (June 10, 2022) through year, month, and day navigation and verifies the selected values

Starting URL: https://rahulshettyacademy.com/seleniumPractise/#/offers

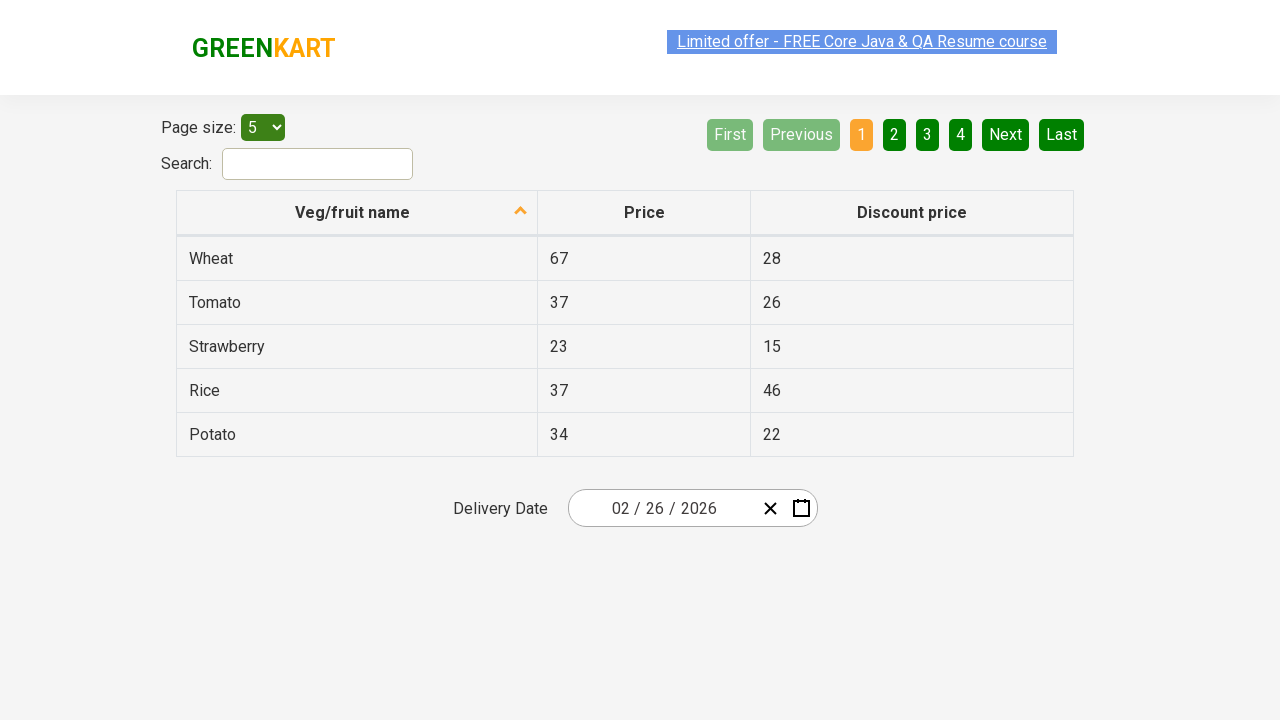

Opened date picker by clicking input group at (662, 508) on .react-date-picker__inputGroup
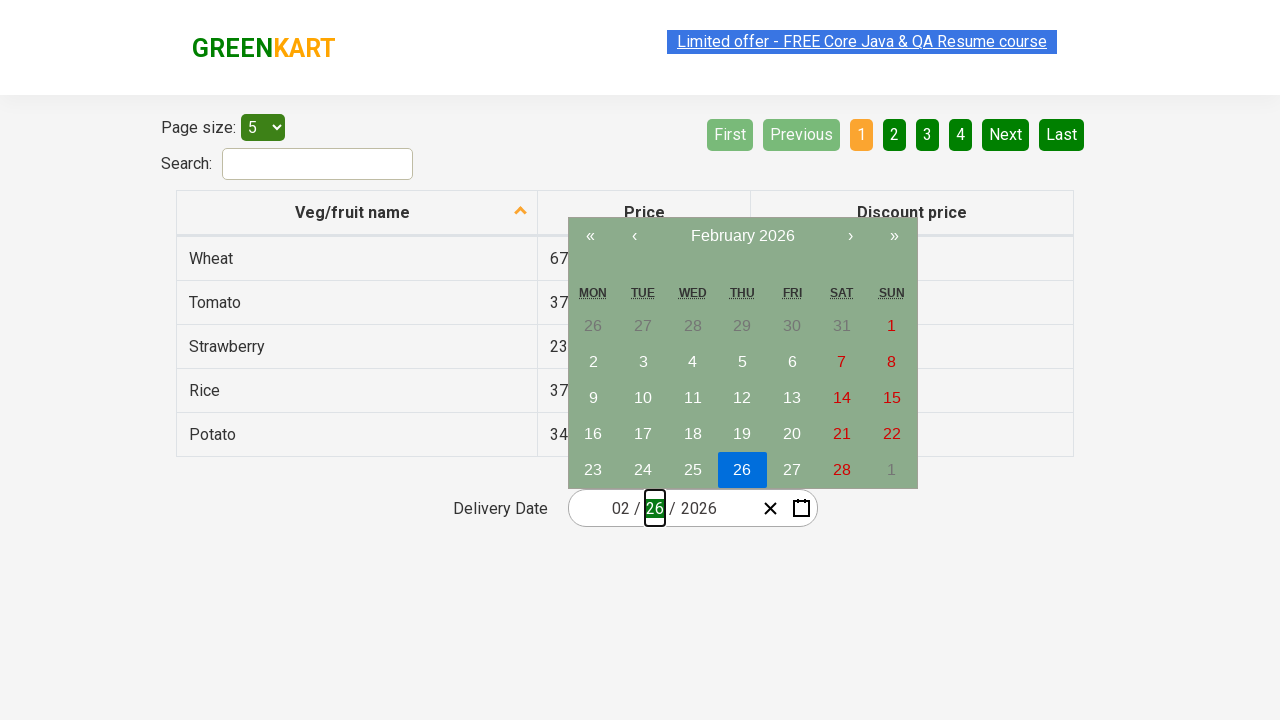

Clicked year input to open calendar navigation at (698, 508) on .react-date-picker__inputGroup__year
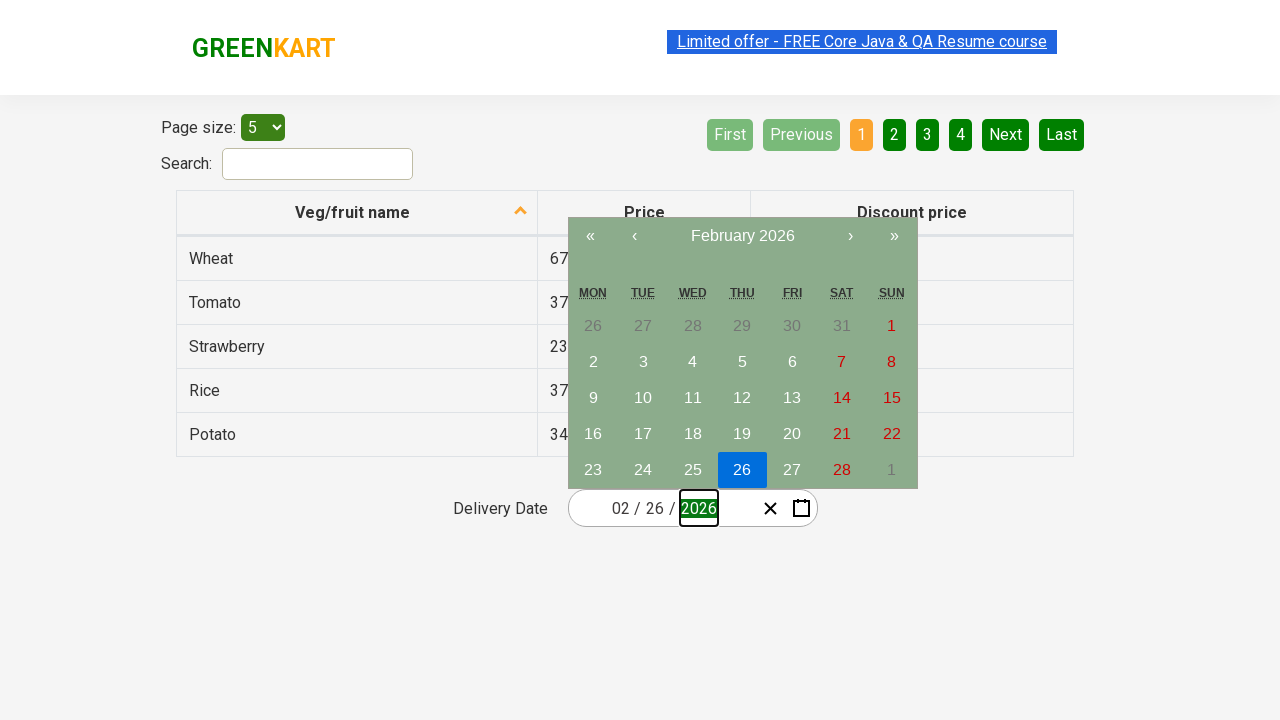

Clicked navigation label to navigate to decade view (first click) at (742, 236) on .react-calendar__navigation__label
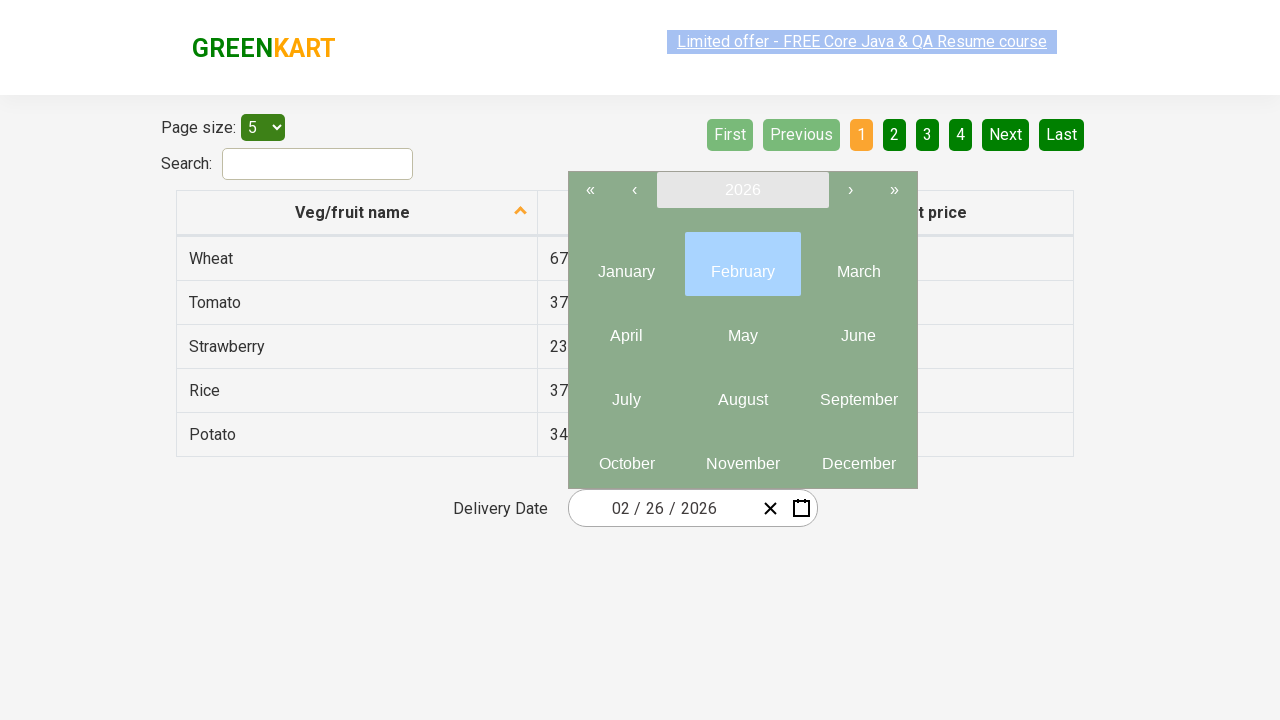

Clicked navigation label again to reach decade view (second click) at (742, 190) on .react-calendar__navigation__label
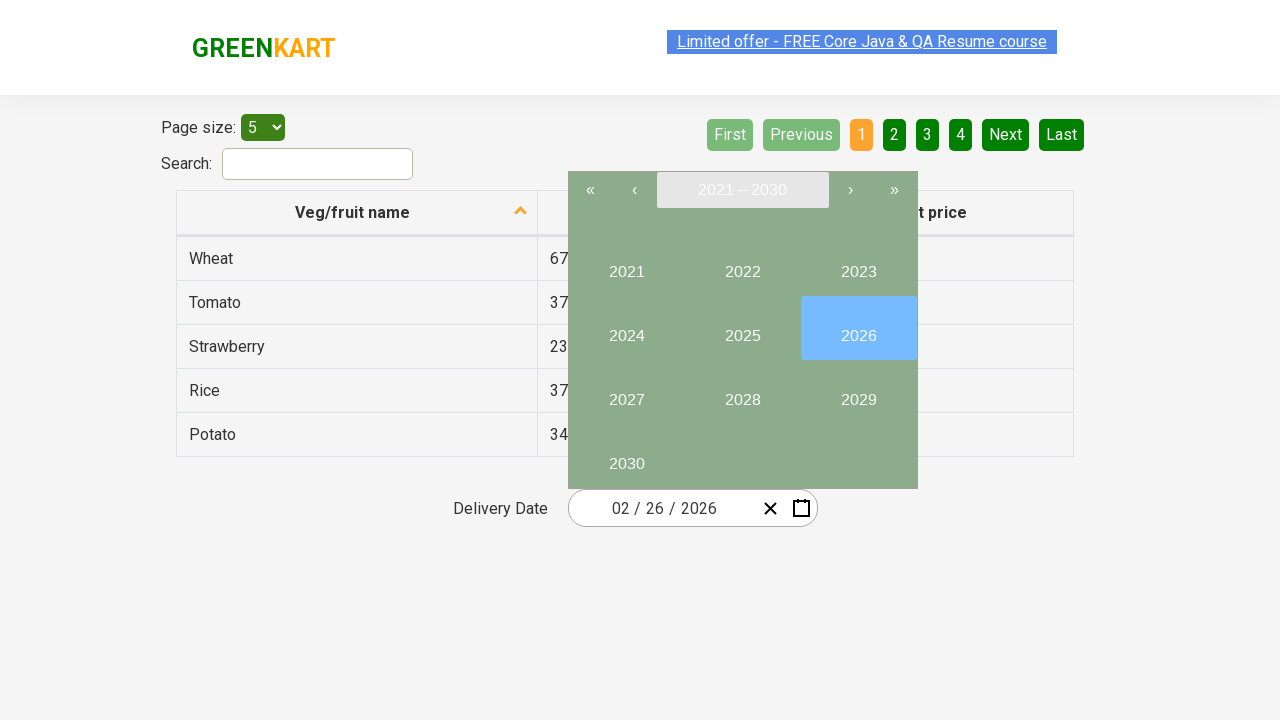

Selected year 2022 from decade view at (742, 264) on button:text('2022')
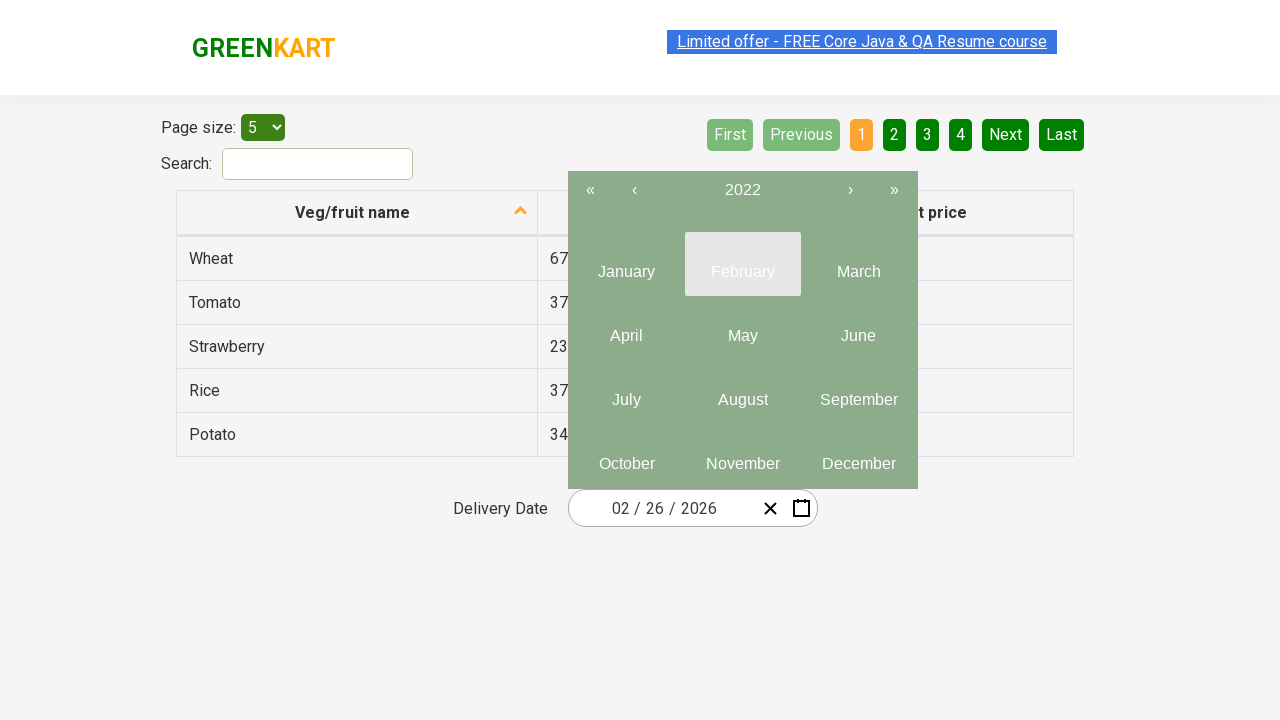

Located all month elements in year view
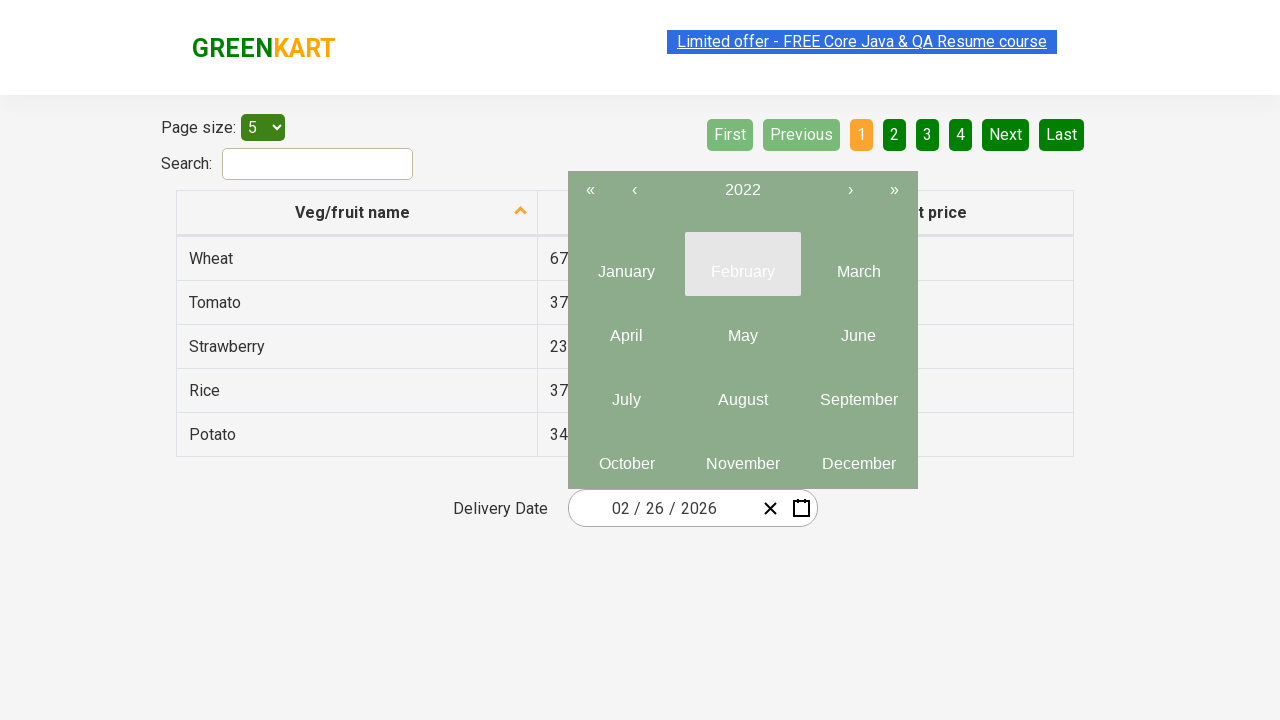

Selected month 6 (June) from month list at (858, 328) on .react-calendar__year-view__months__month >> nth=5
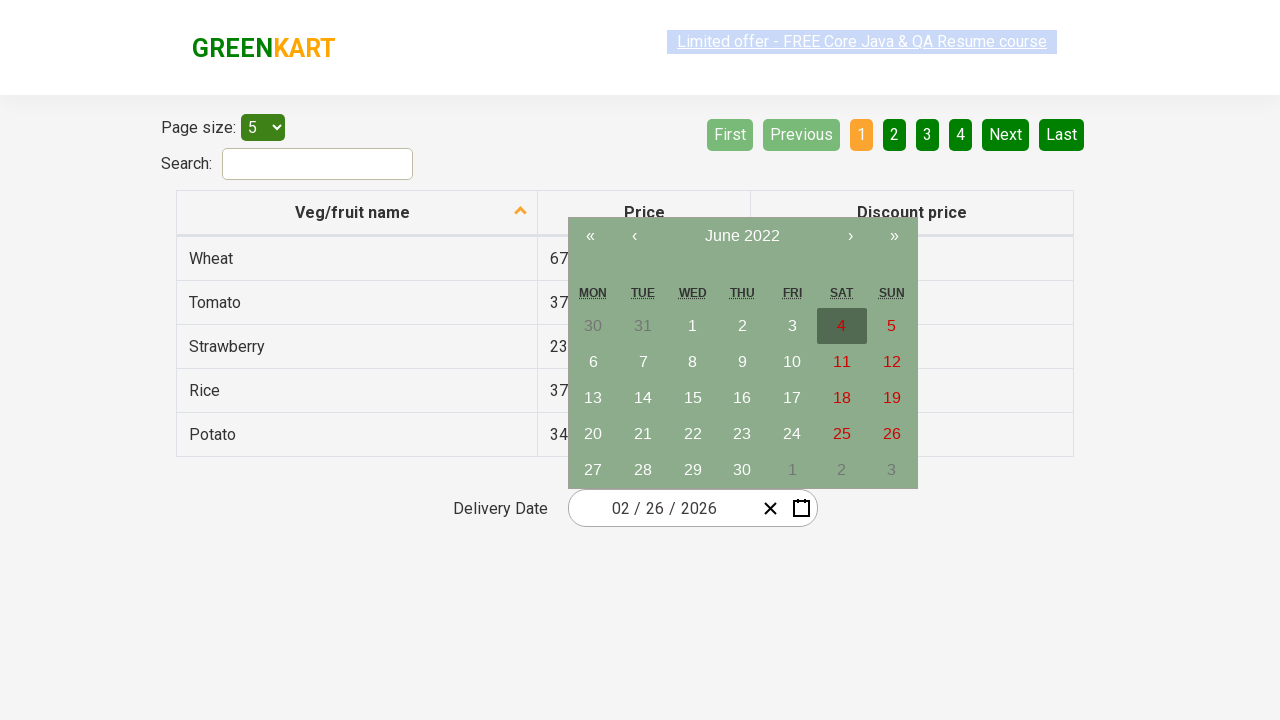

Selected date 10 from calendar at (792, 362) on abbr:text('10')
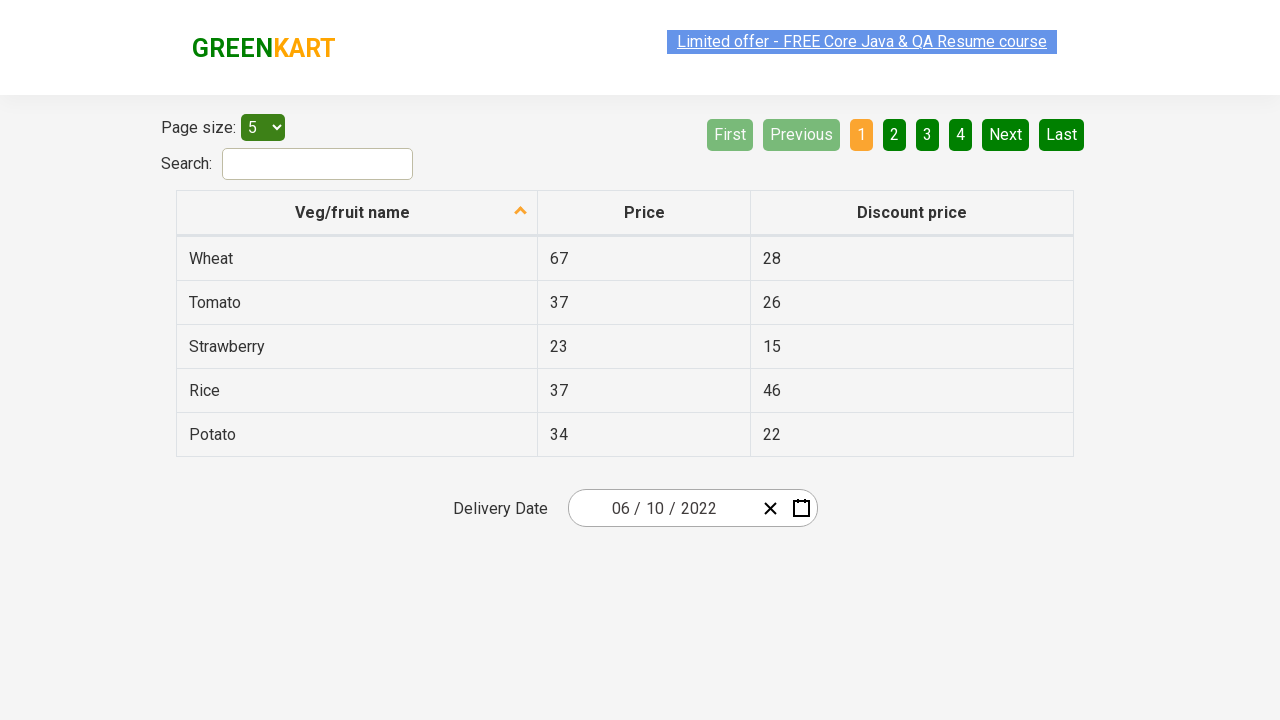

Located all input fields to verify selected values
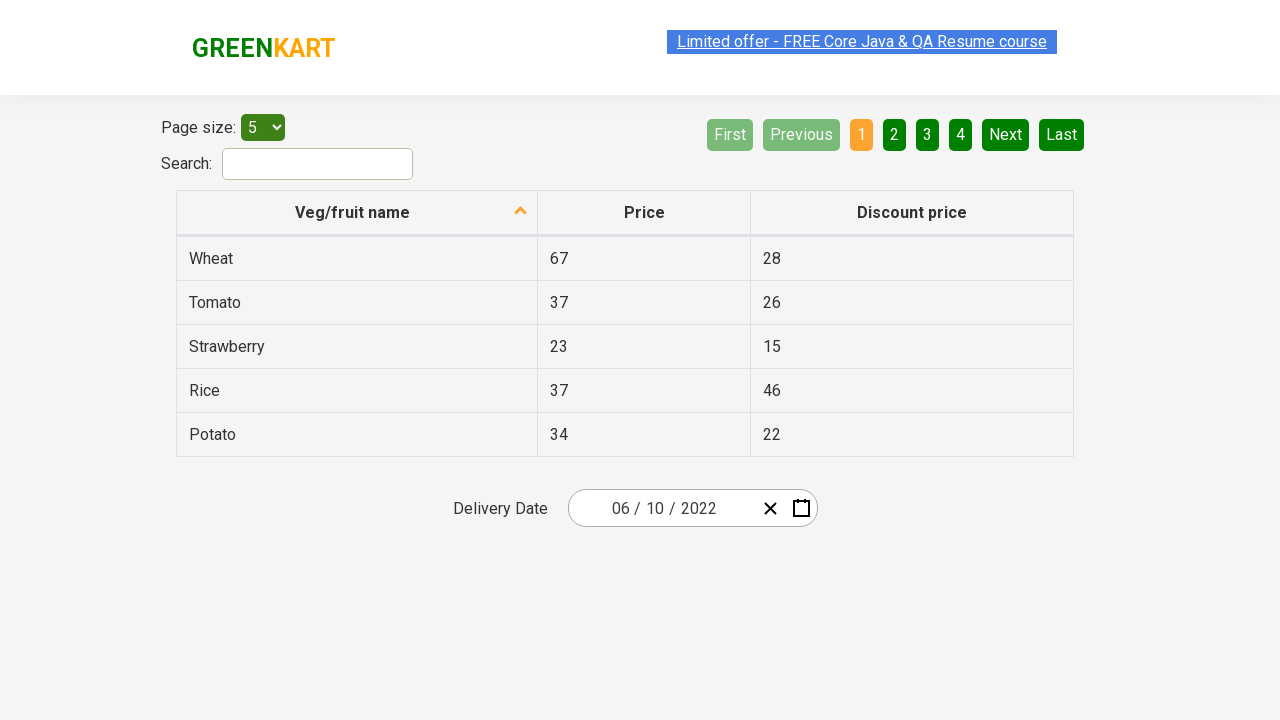

Verified input field 0 contains expected value '6'
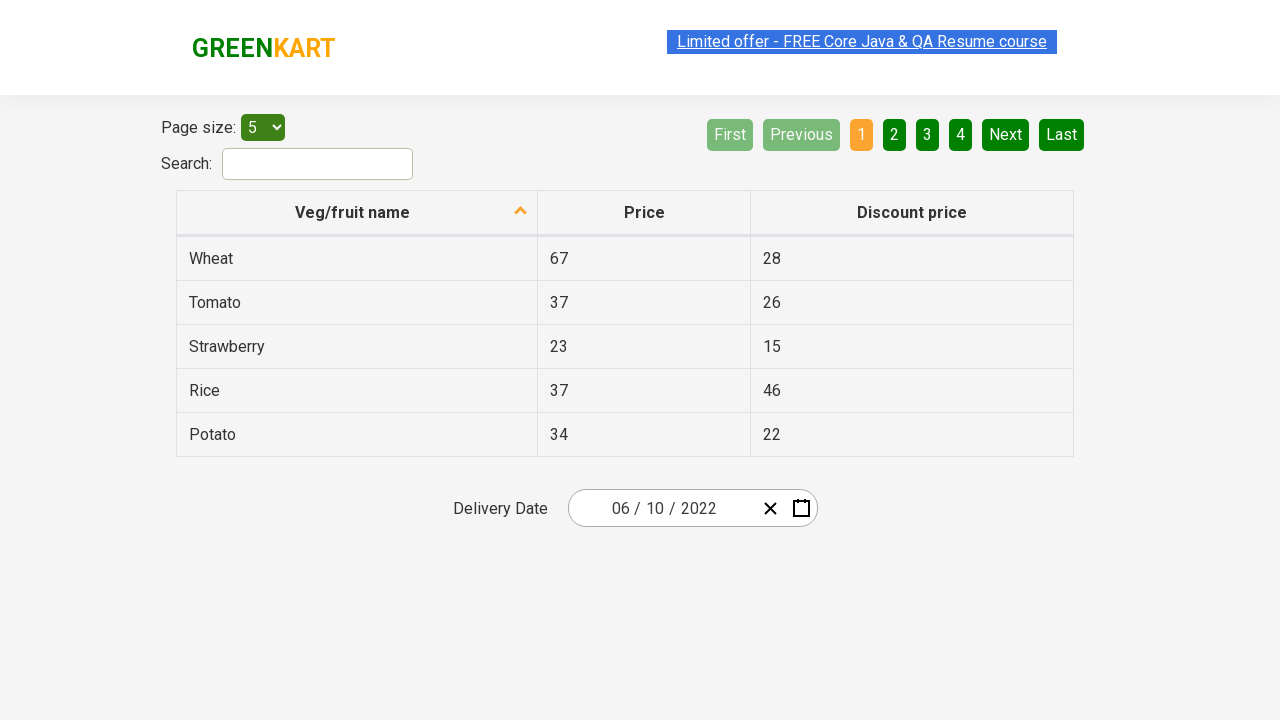

Verified input field 1 contains expected value '10'
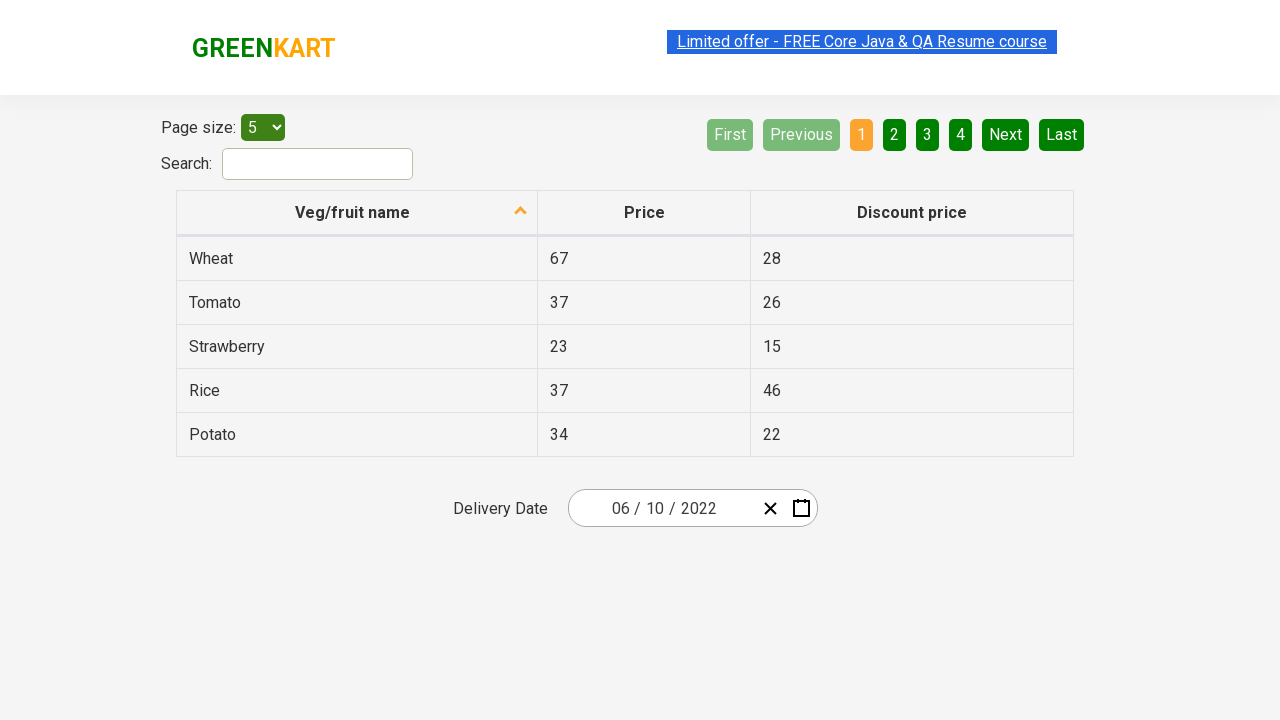

Verified input field 2 contains expected value '2022'
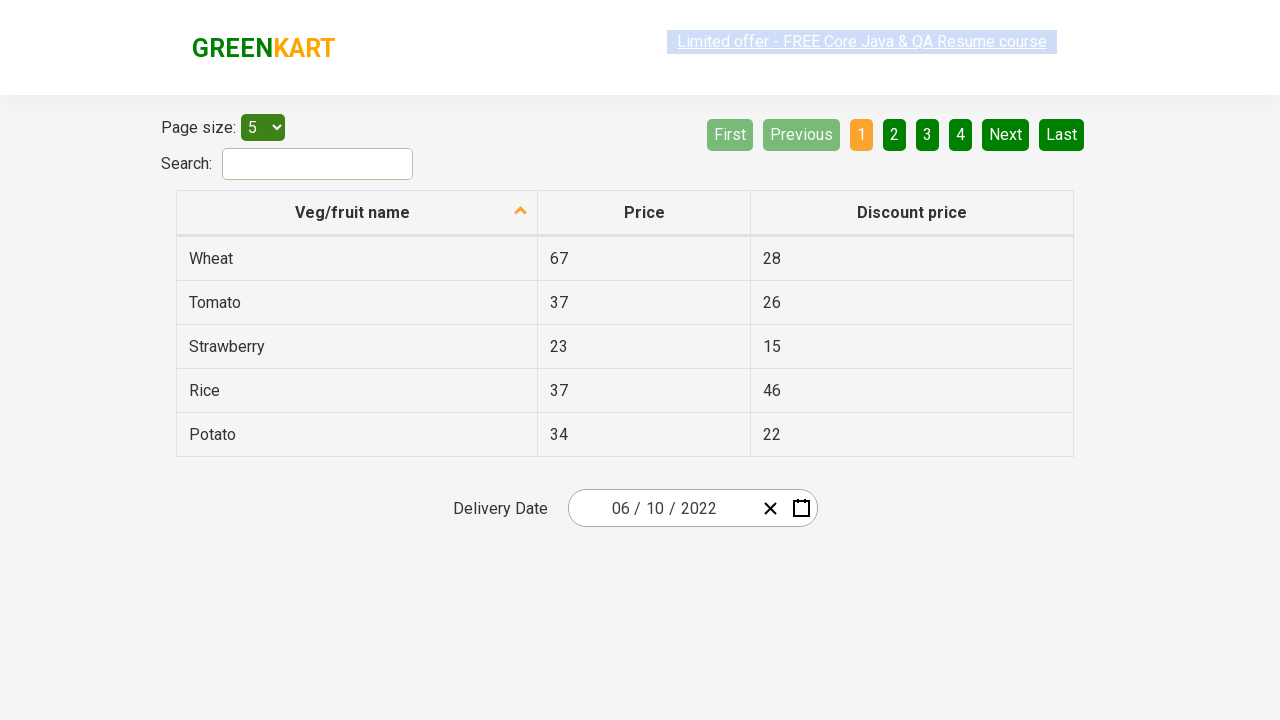

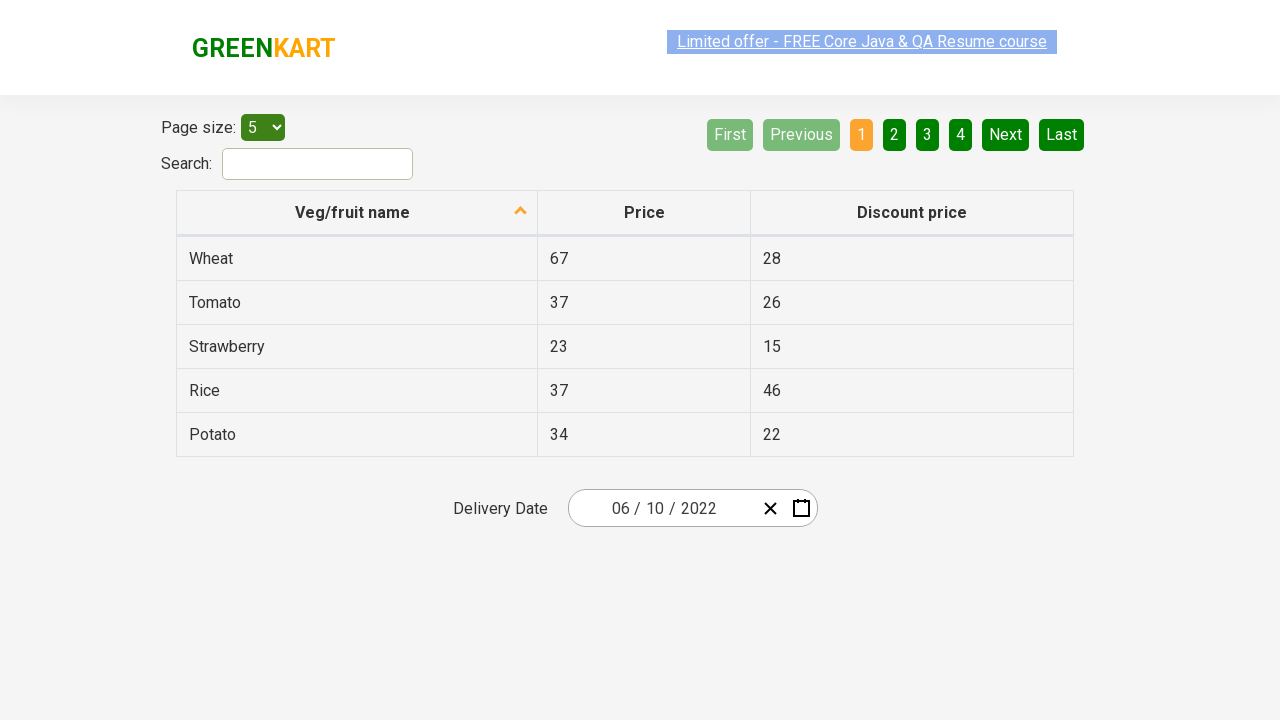